Tests checkbox functionality by locating two checkboxes and clicking them if they are not already selected

Starting URL: https://the-internet.herokuapp.com/checkboxes

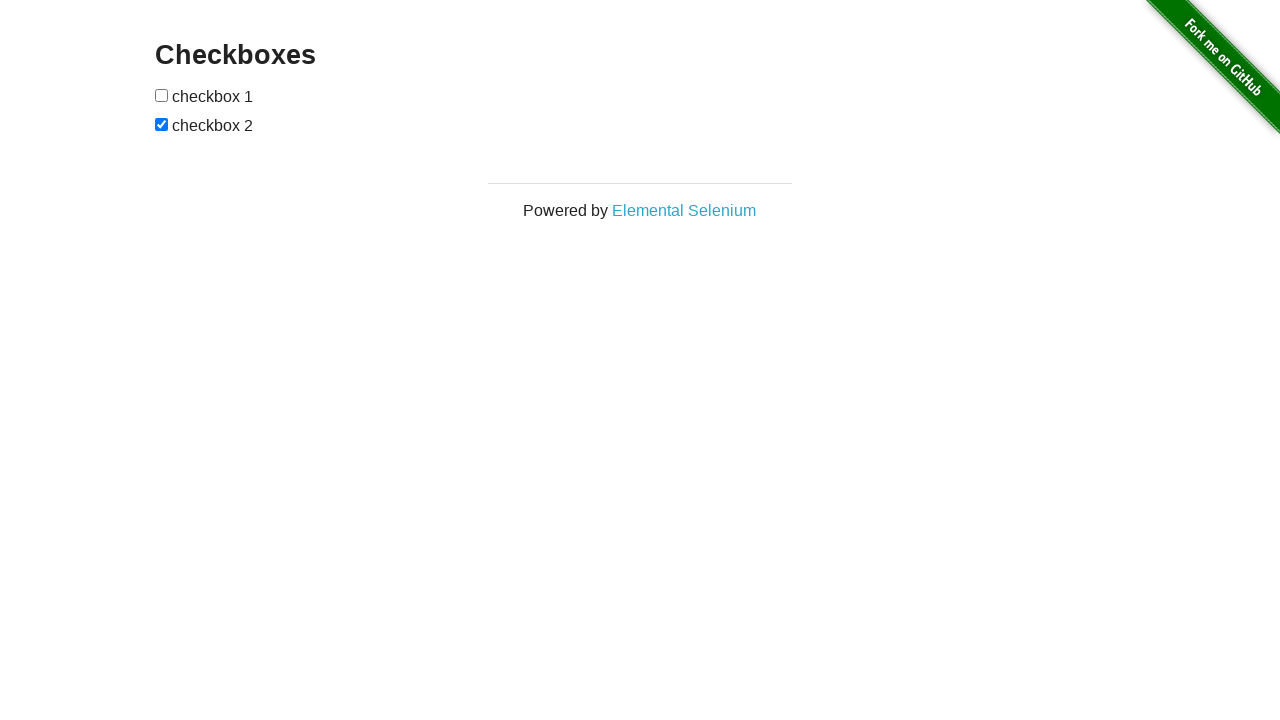

Navigated to checkboxes test page
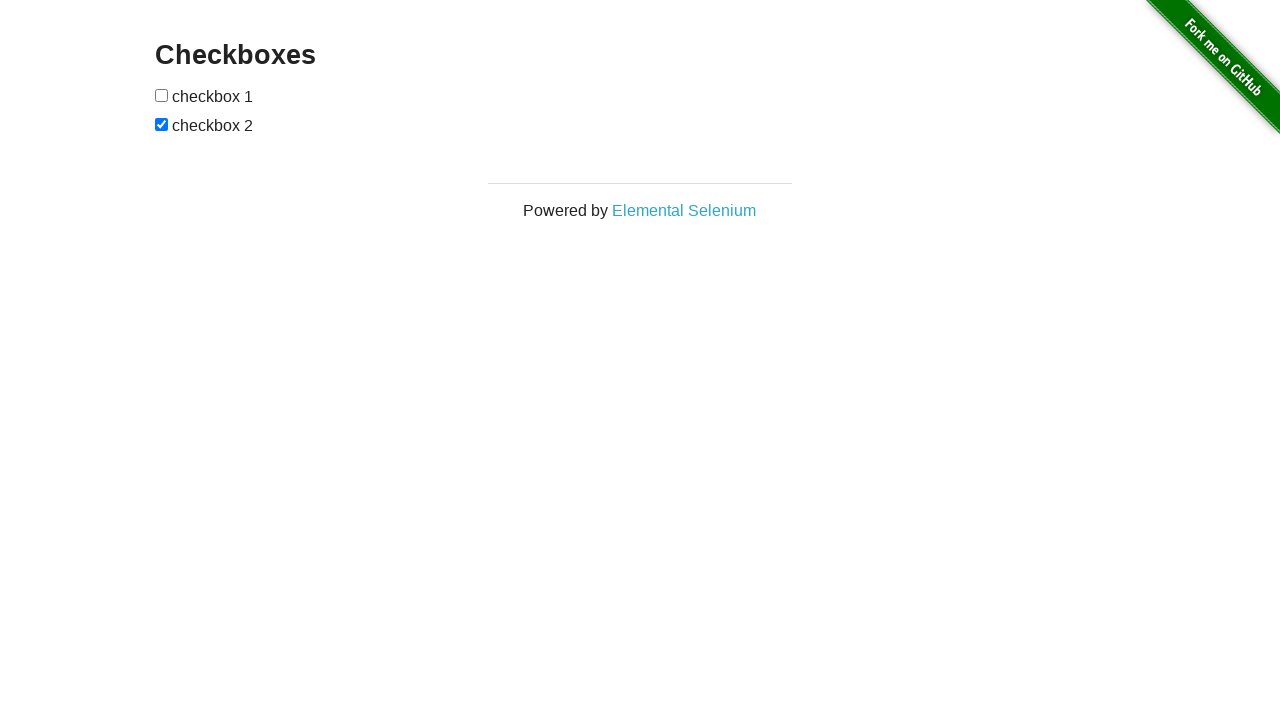

Located first checkbox
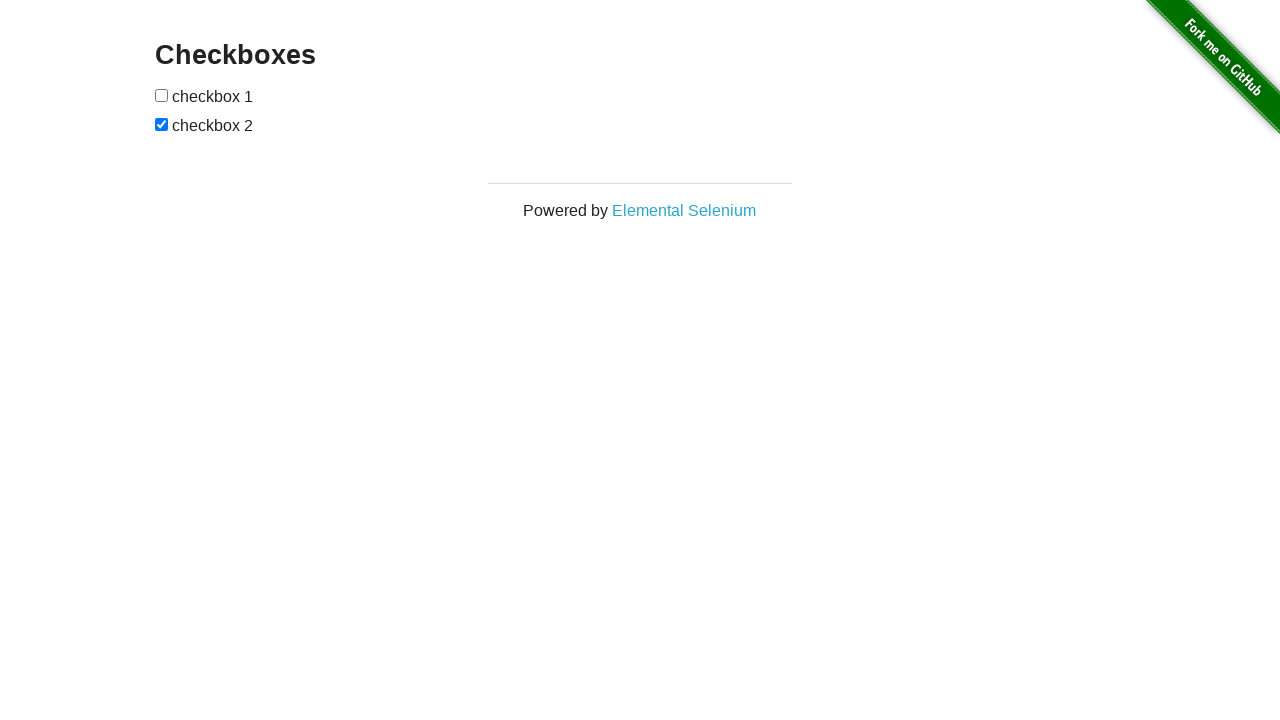

First checkbox is not checked, checking status confirmed
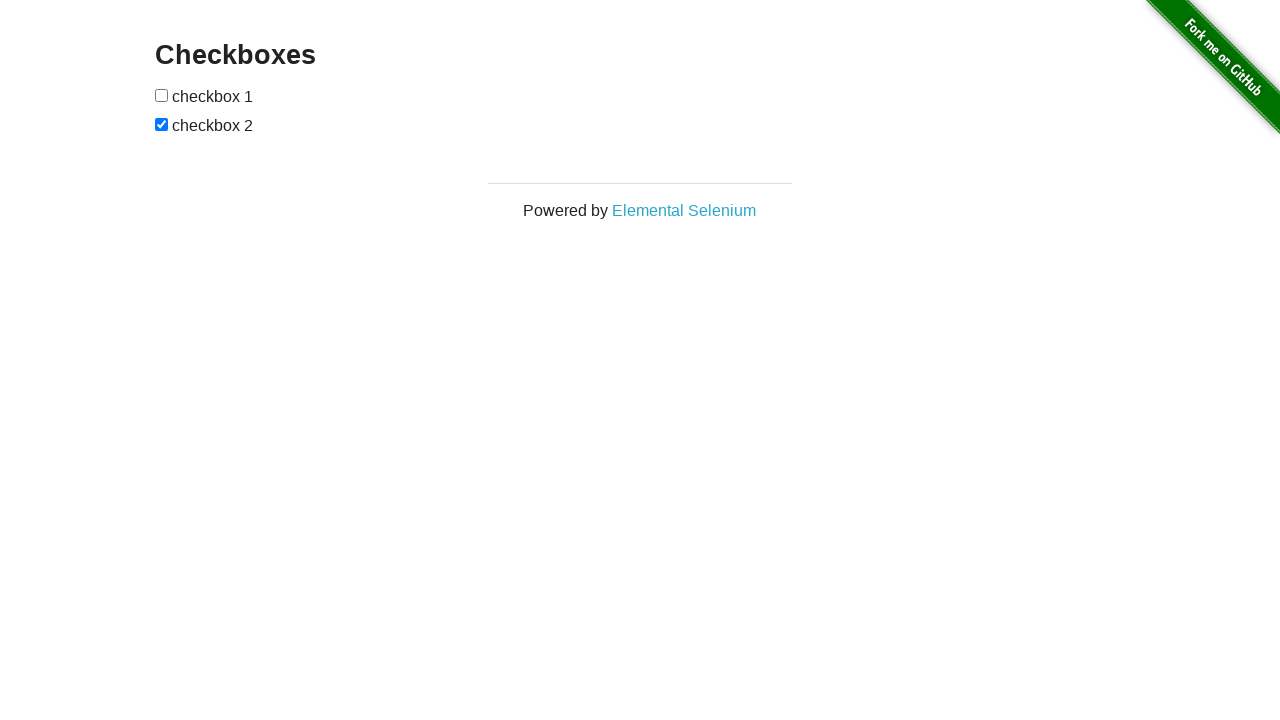

Clicked first checkbox to select it at (162, 95) on (//input[@type='checkbox'])[1]
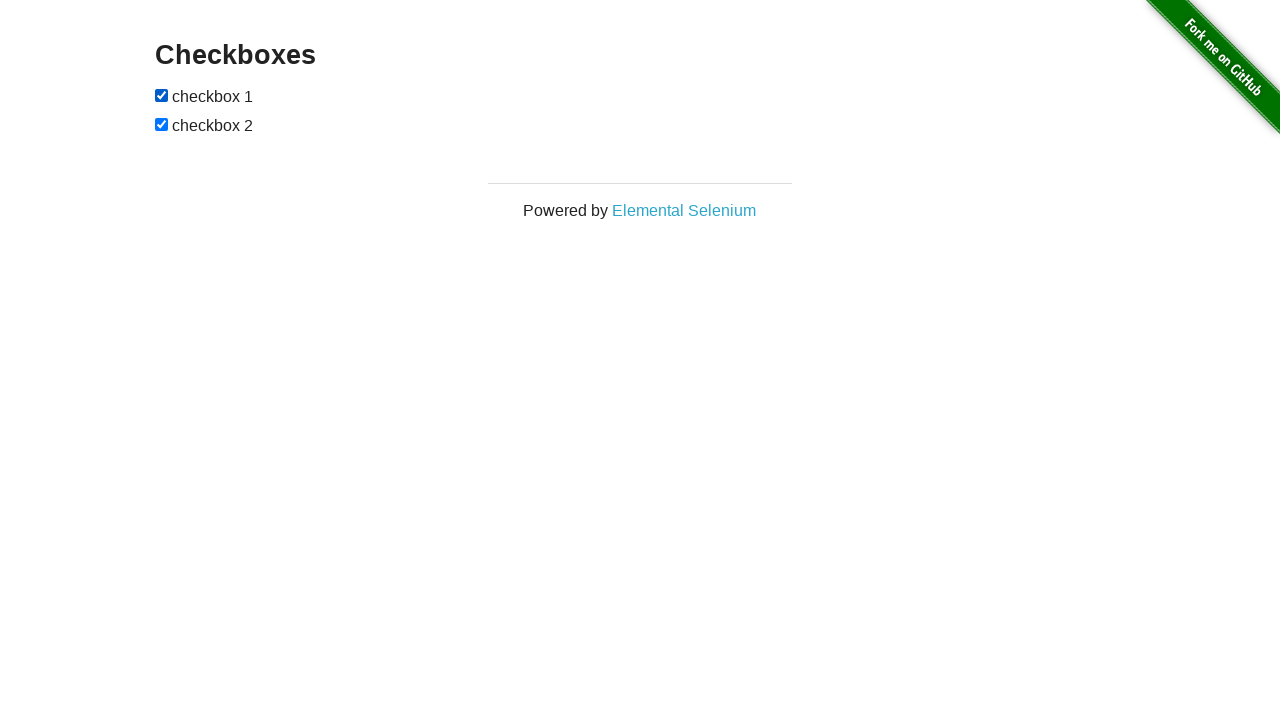

Located second checkbox
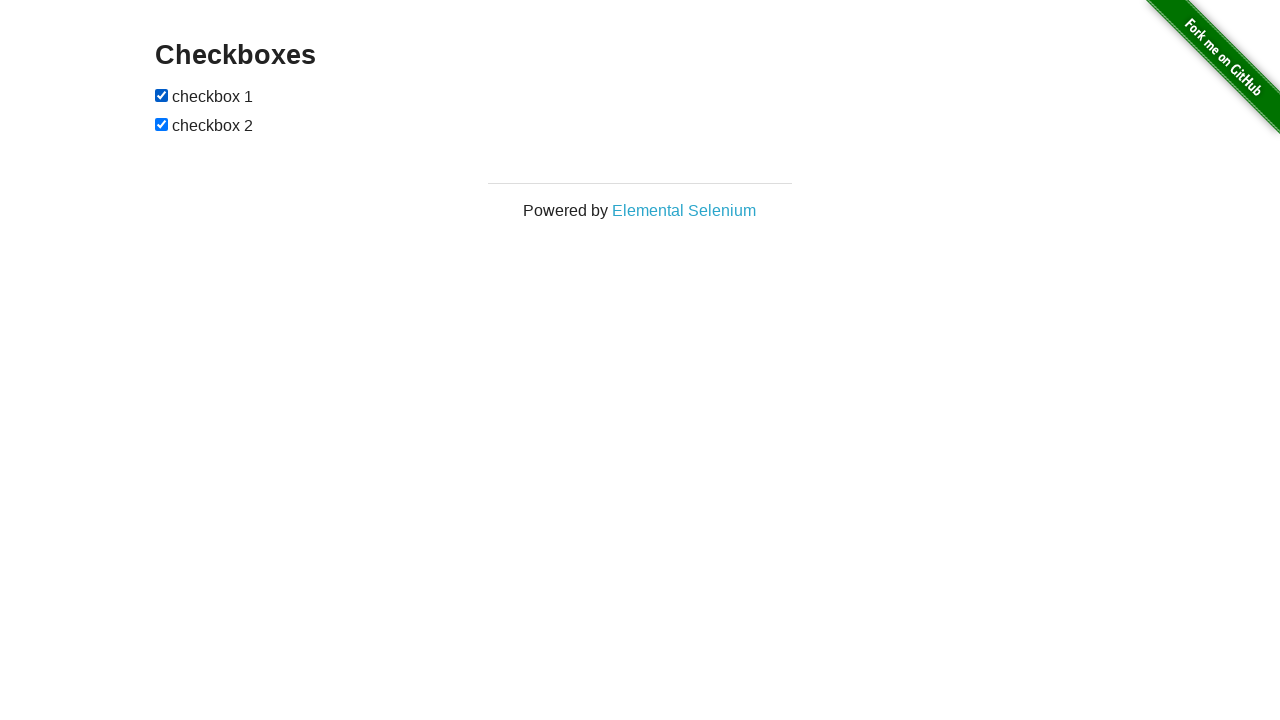

Second checkbox is already checked
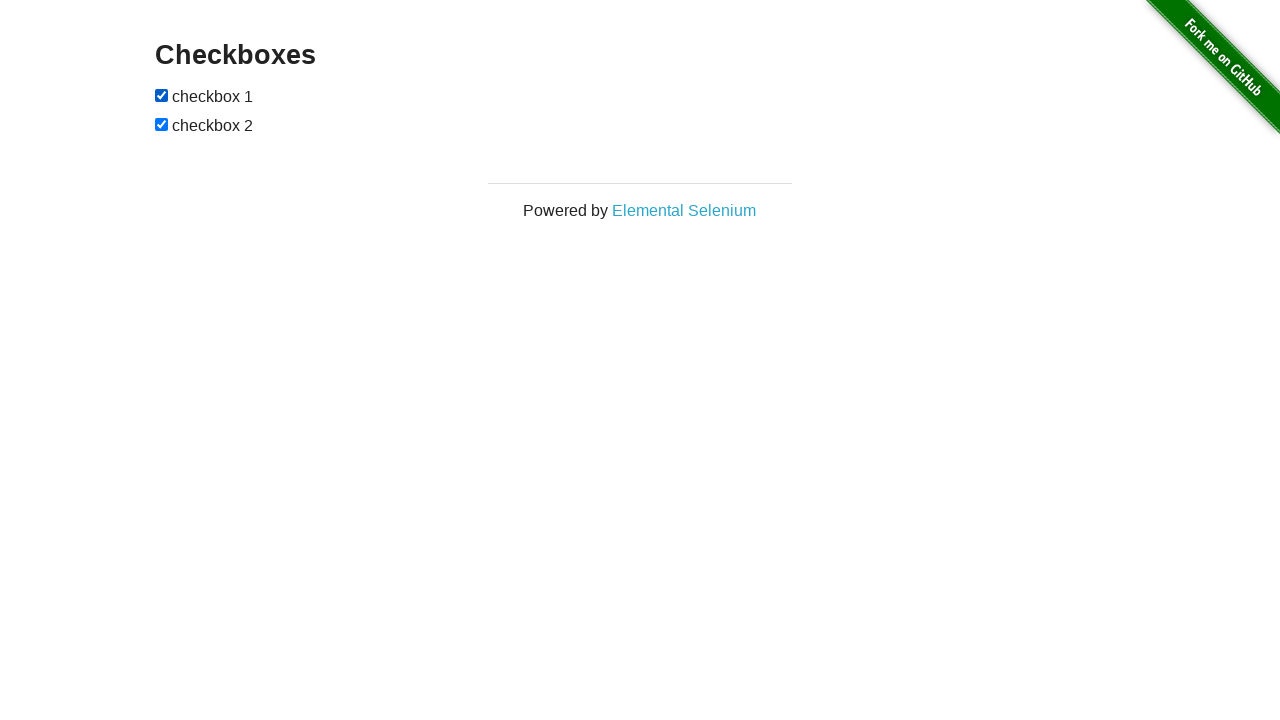

Waited 1 second to verify checkboxes are checked
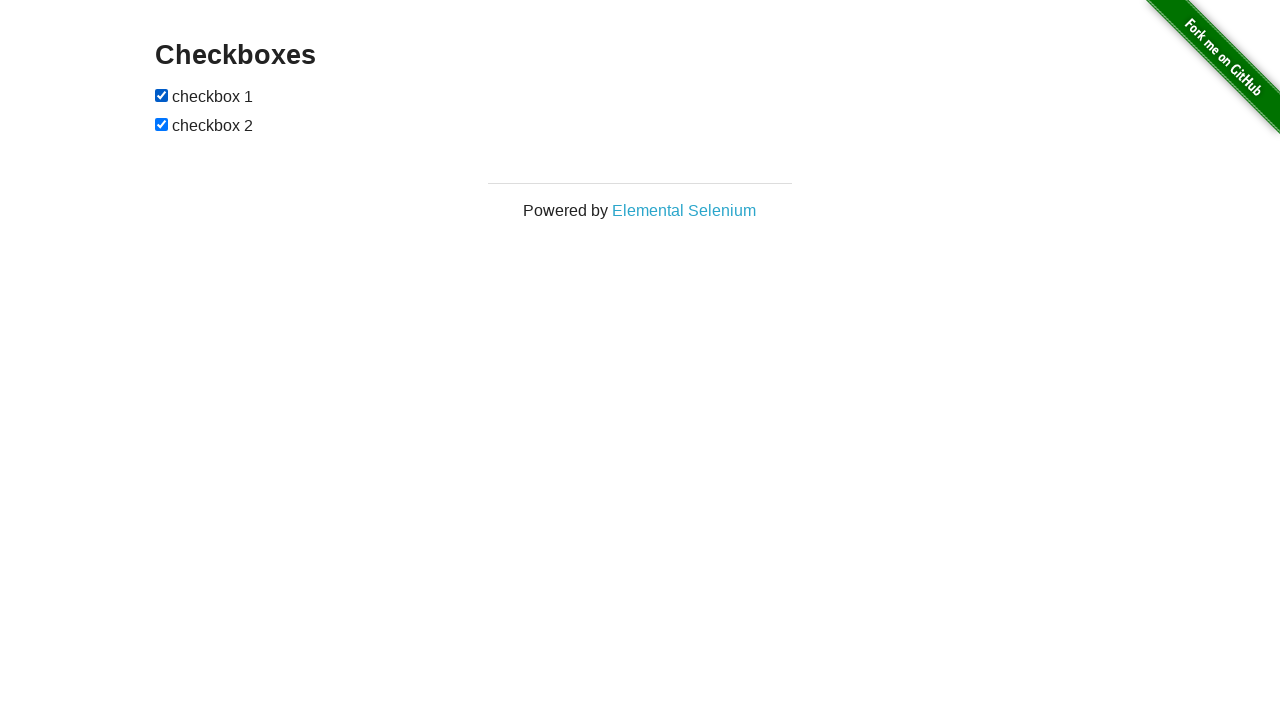

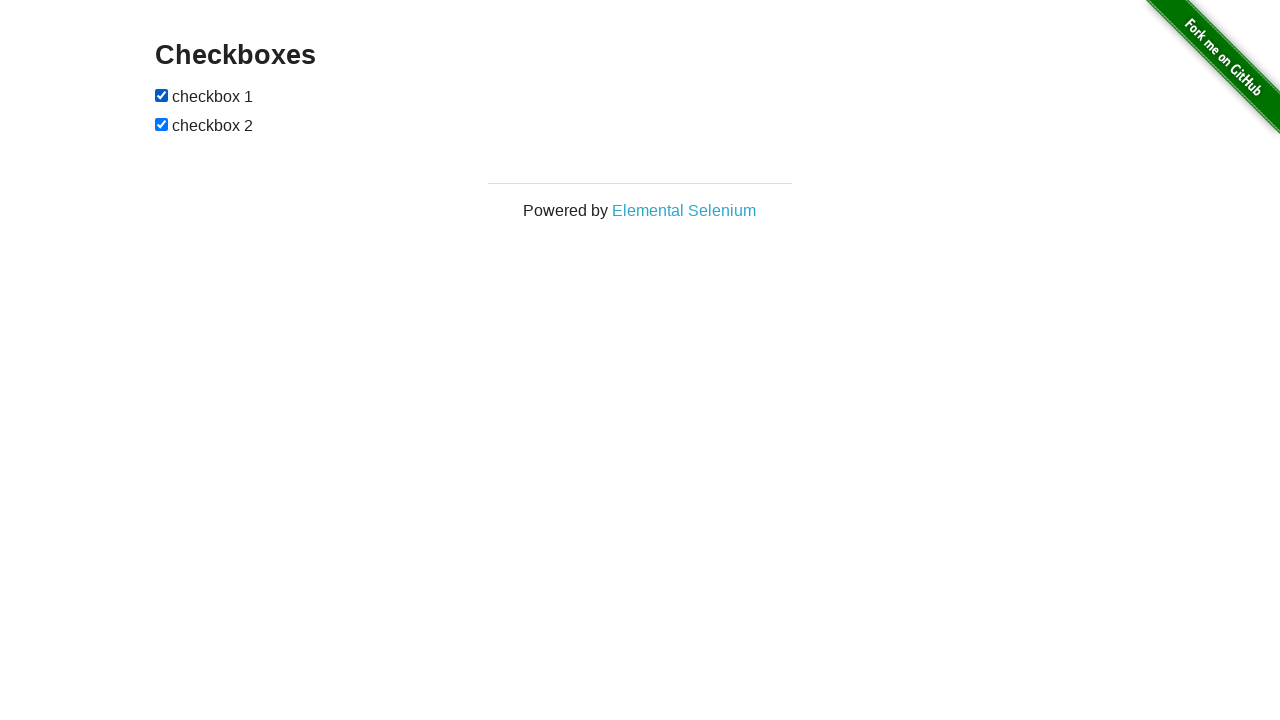